Tests opening a child window by clicking a link, extracting text from the new page, and using that text in the original page

Starting URL: https://rahulshettyacademy.com/loginpagePractise/

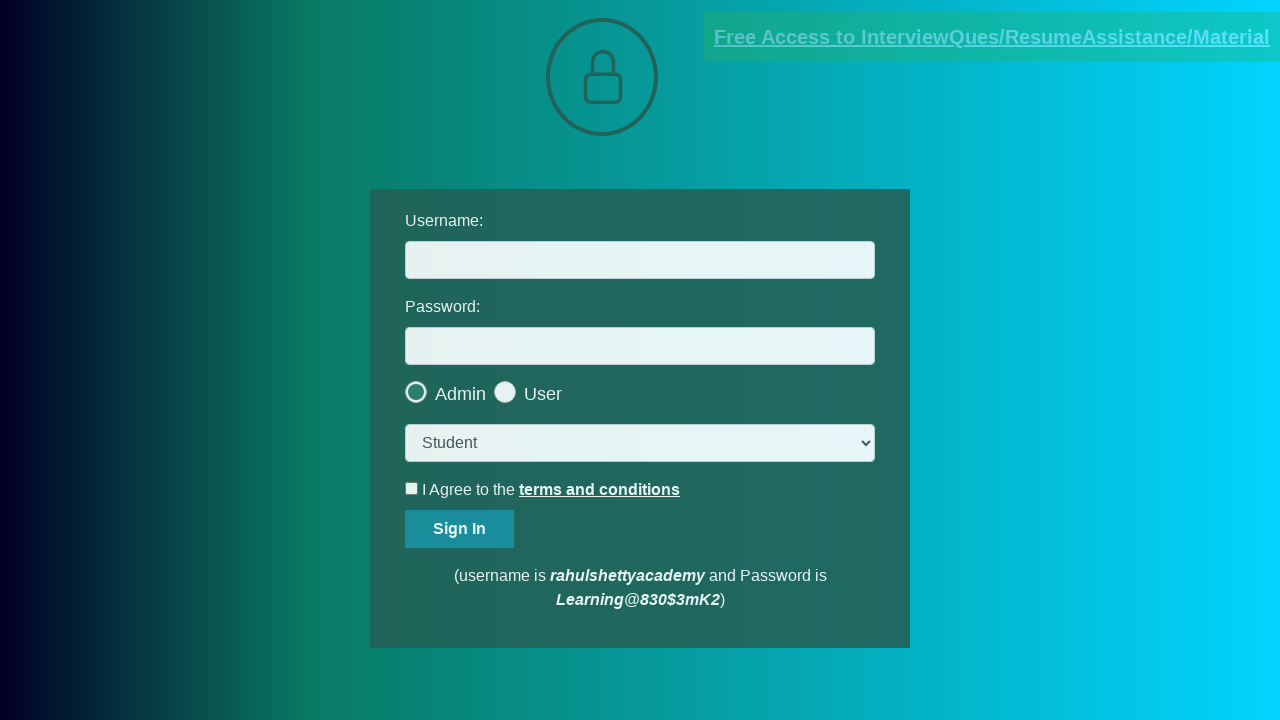

Located blinking text link with documents-request href
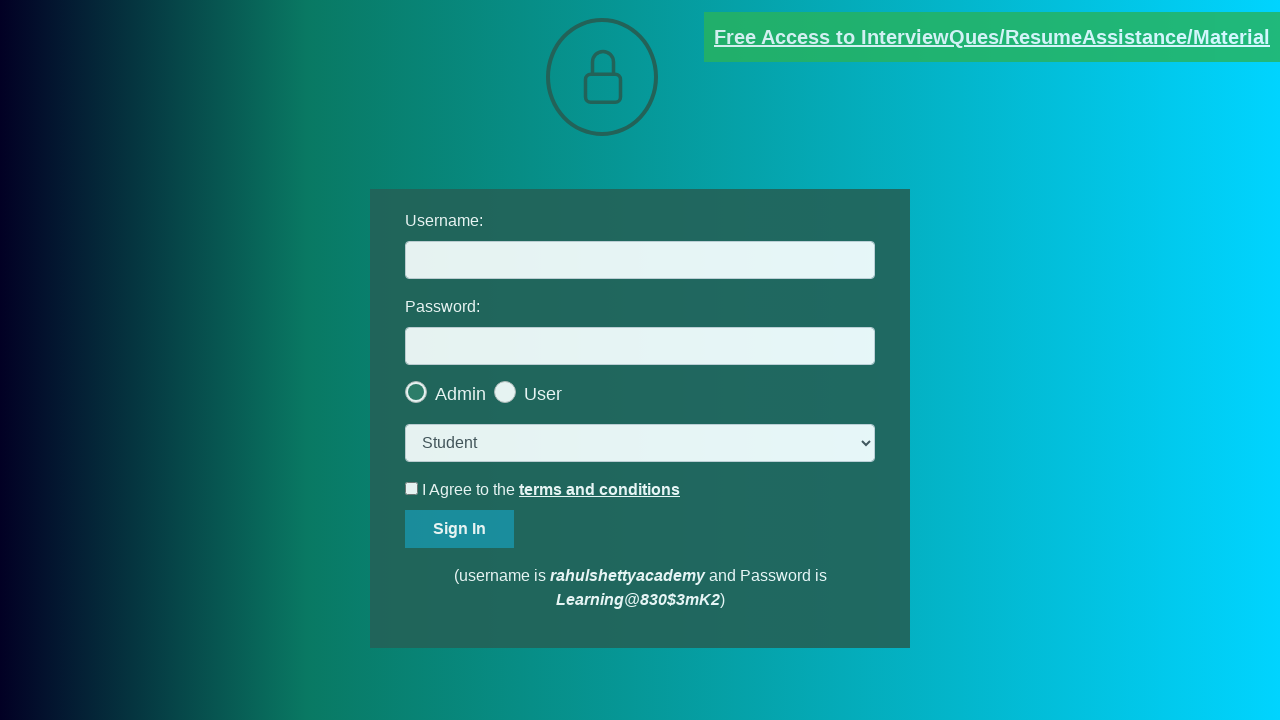

Clicked blinking text link to open child window at (992, 37) on [href*='documents-request']
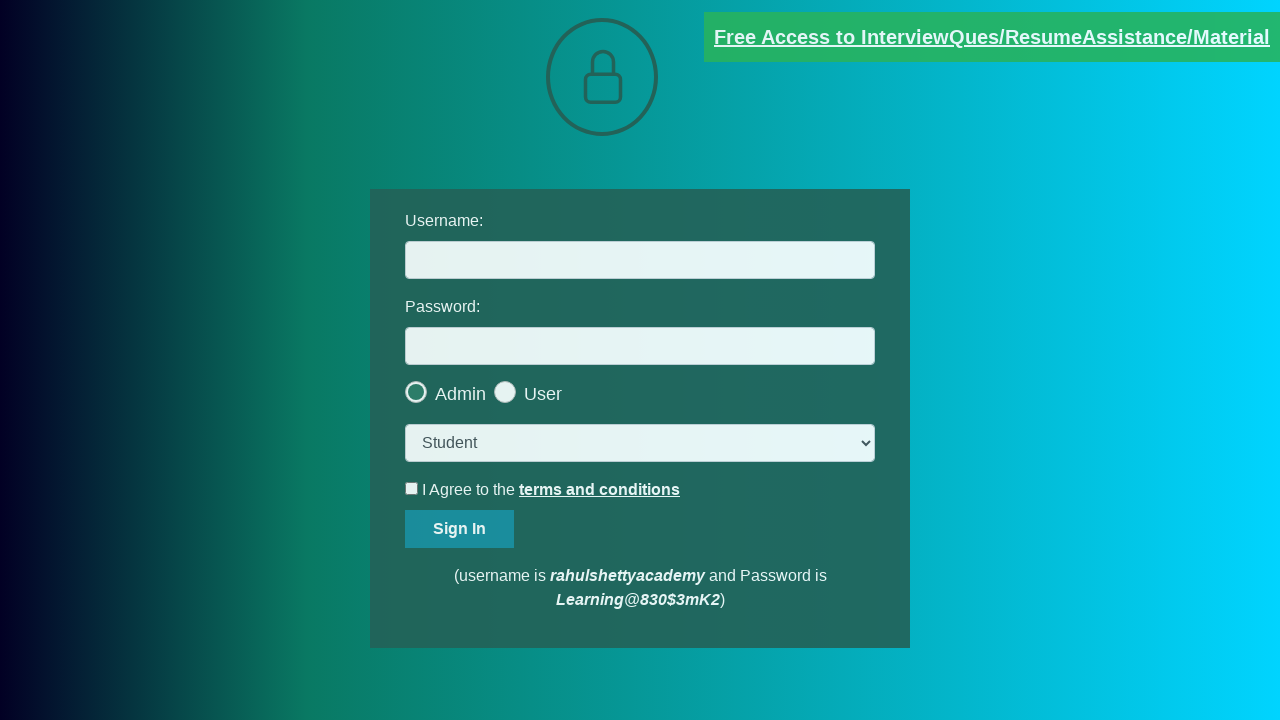

Child window opened successfully
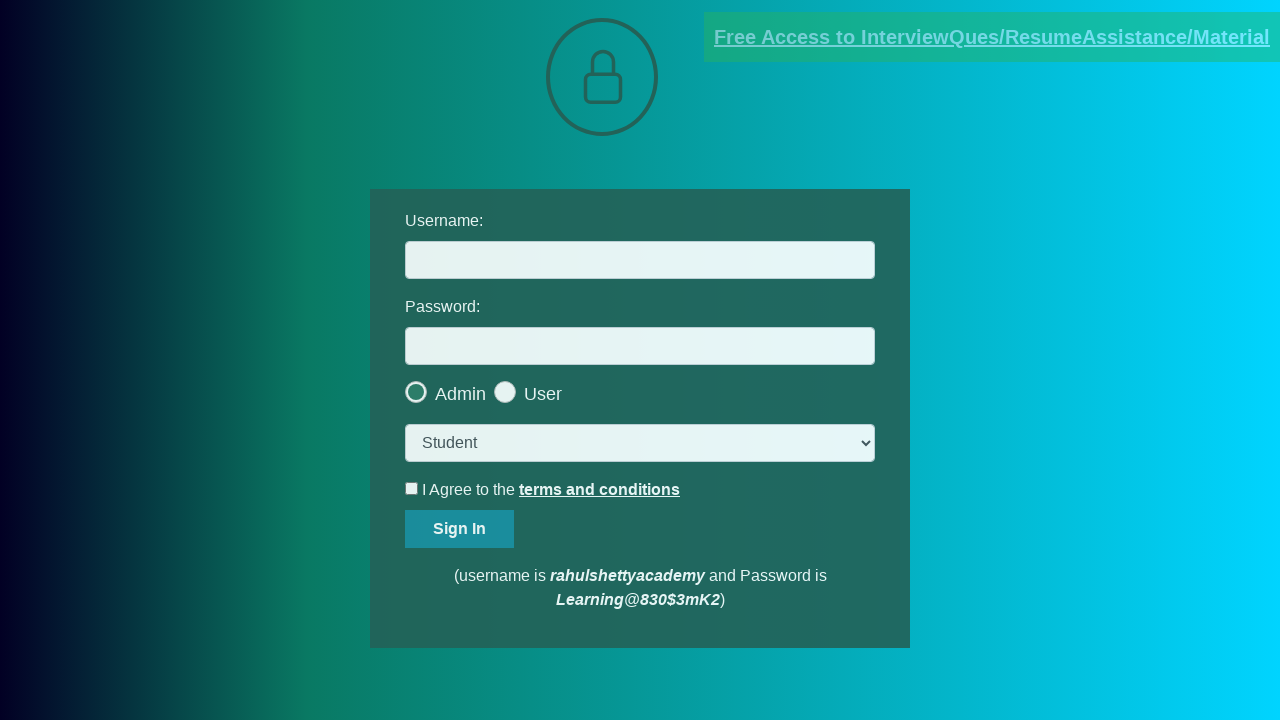

Child window loaded completely
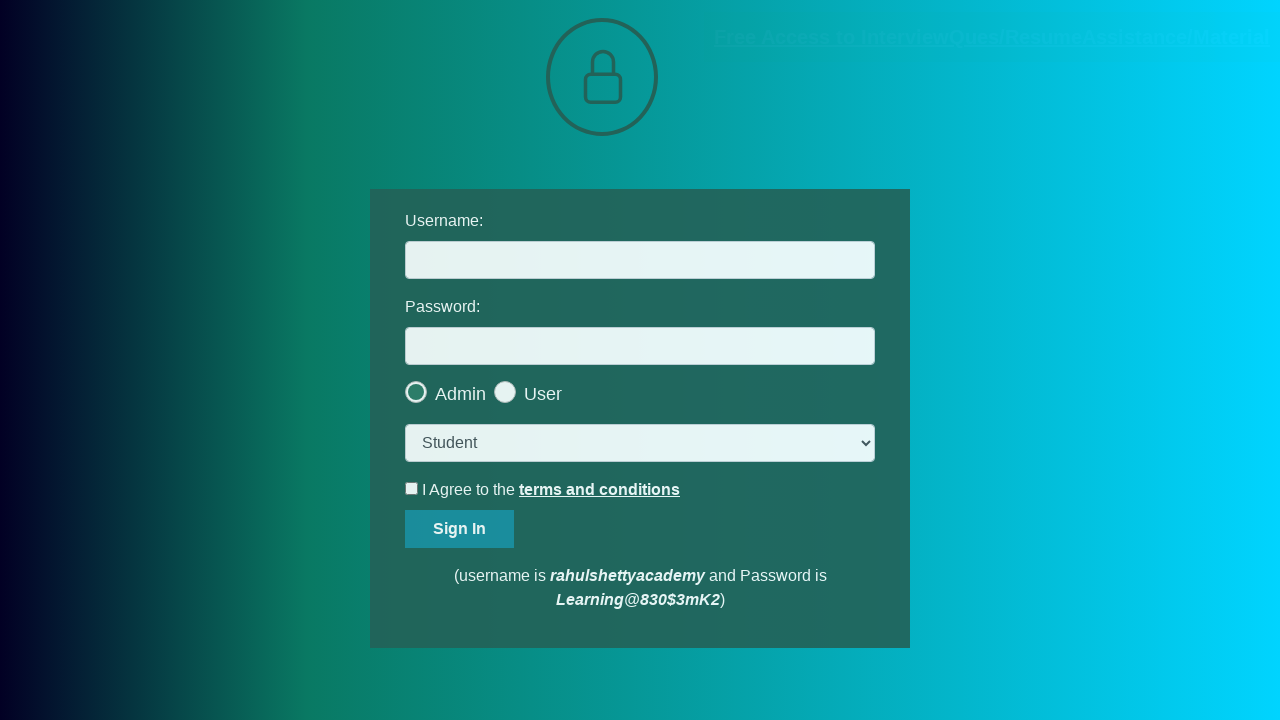

Extracted red text from child window
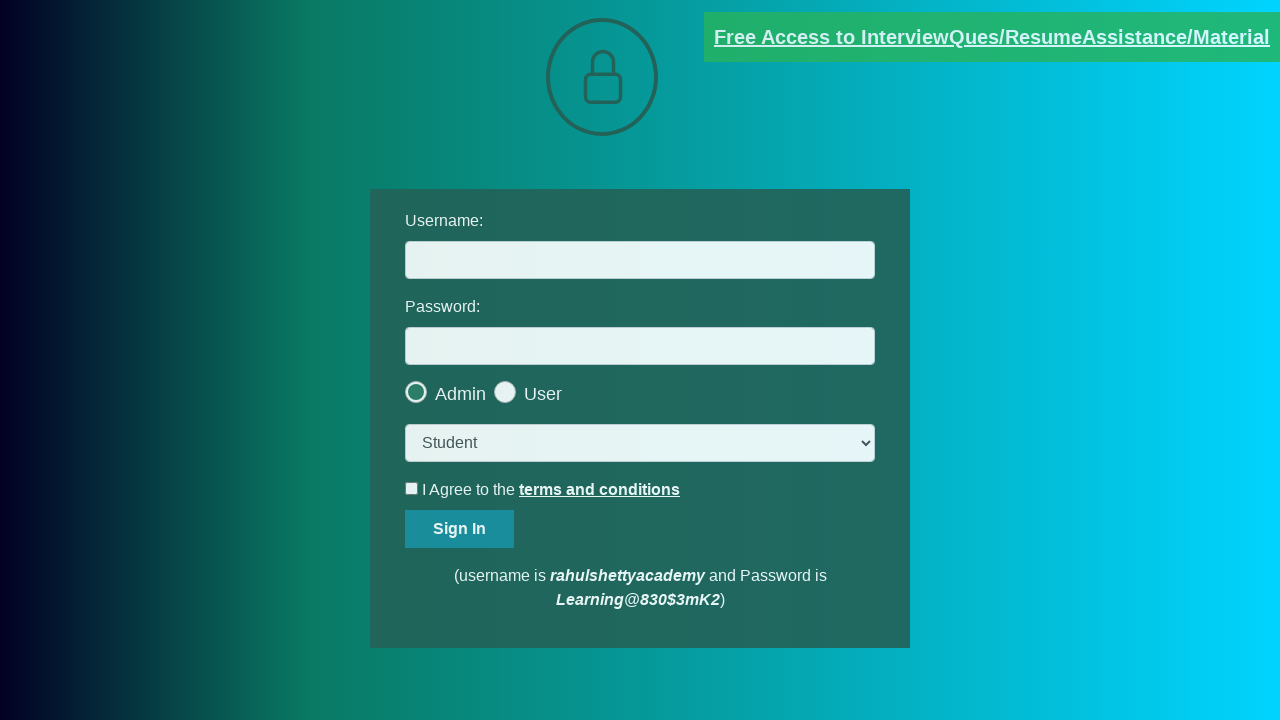

Split extracted text by '@' symbol
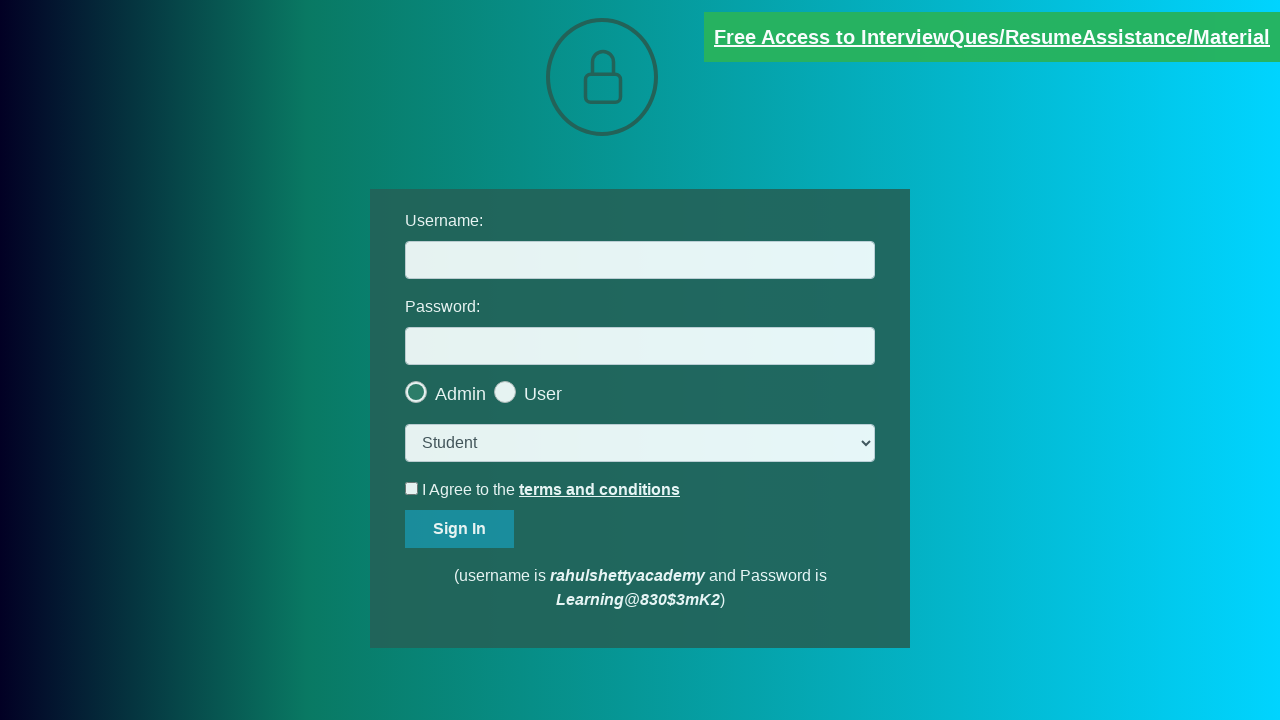

Isolated text after '@' symbol
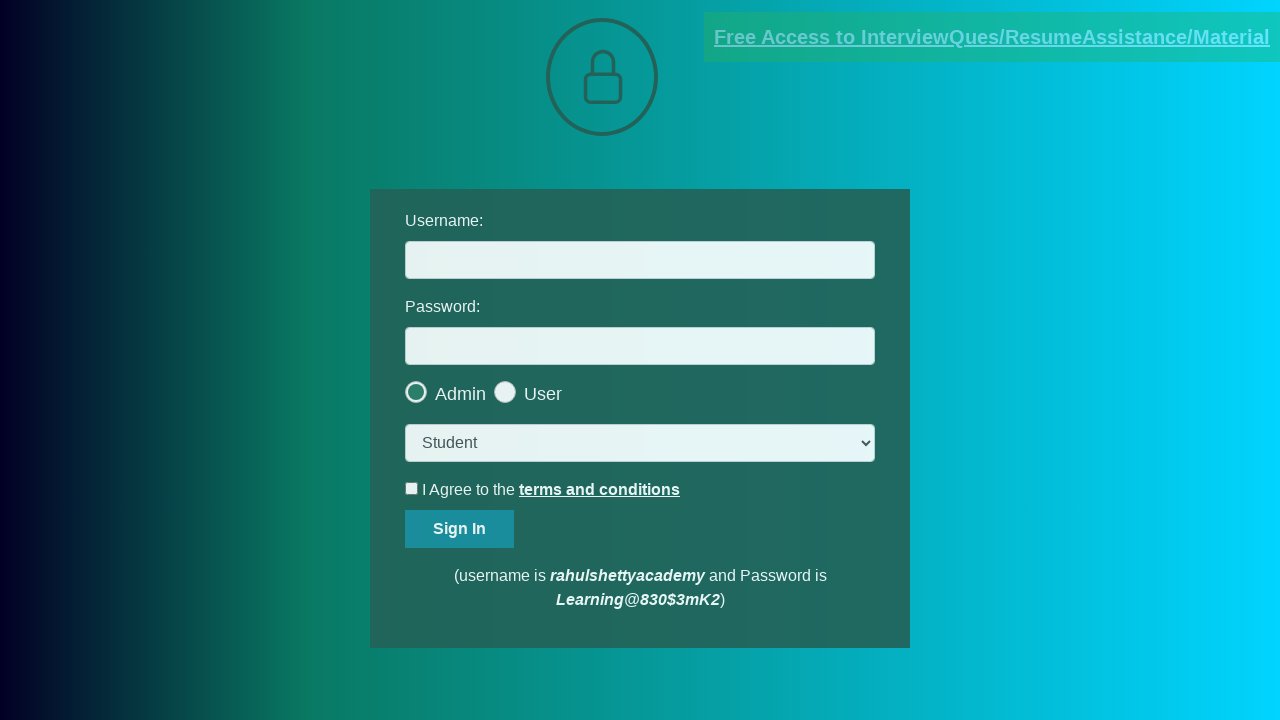

Split text by space character
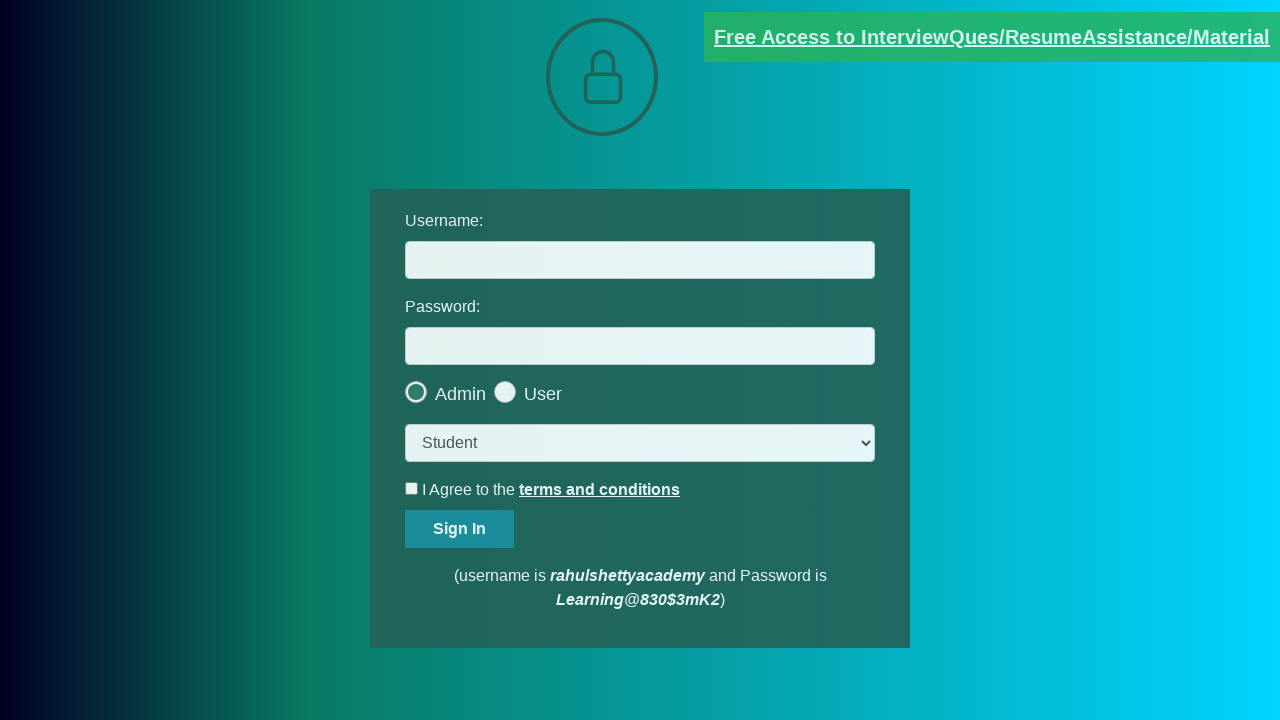

Extracted username: rahulshettyacademy.com
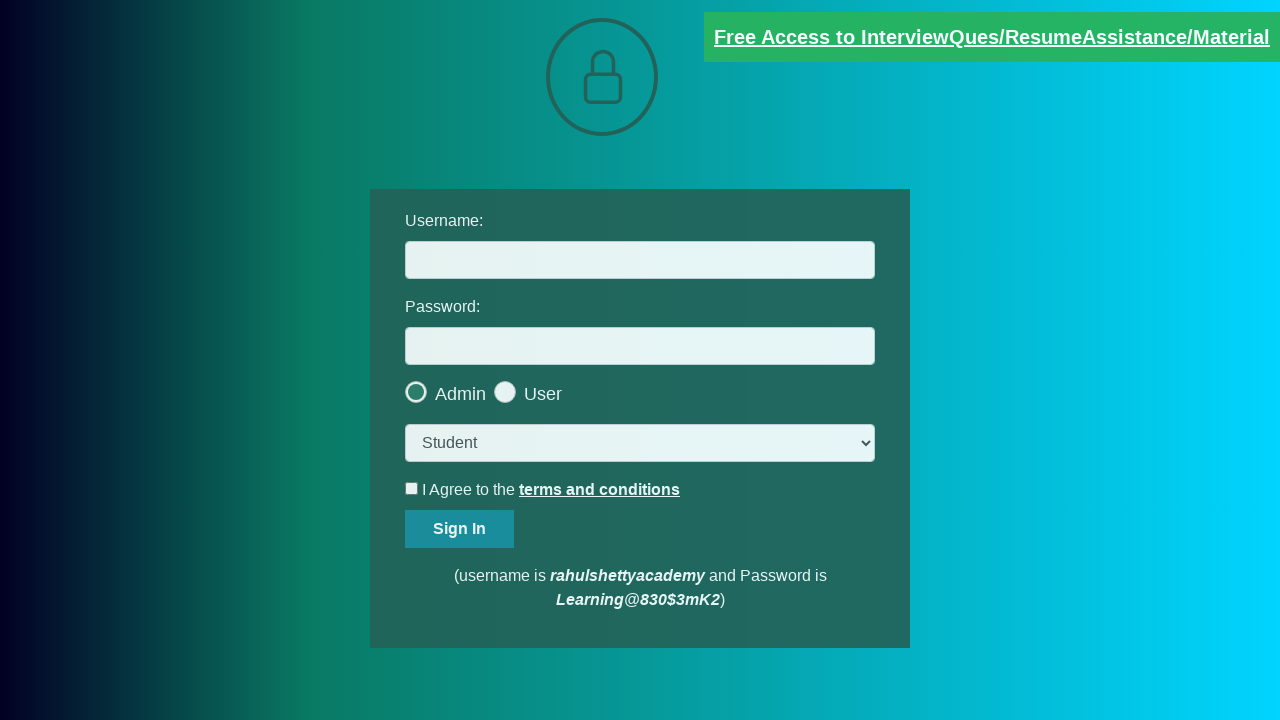

Filled username field with extracted username: rahulshettyacademy.com on #username
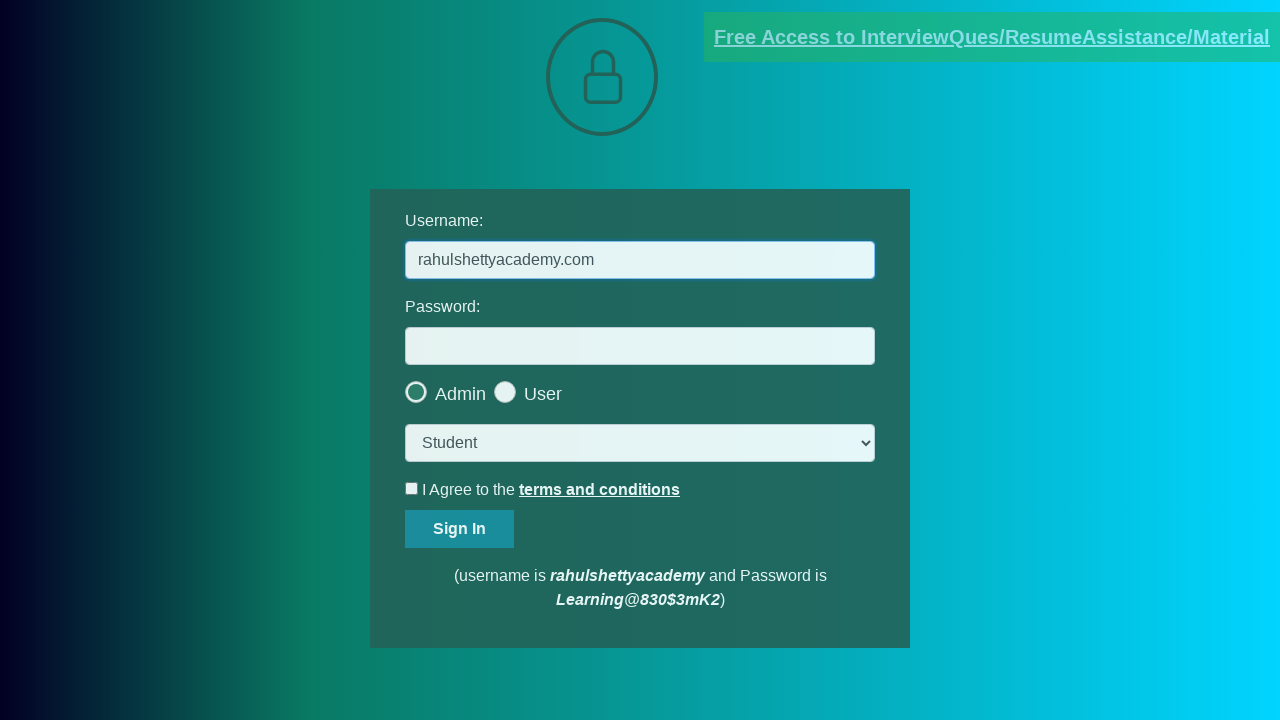

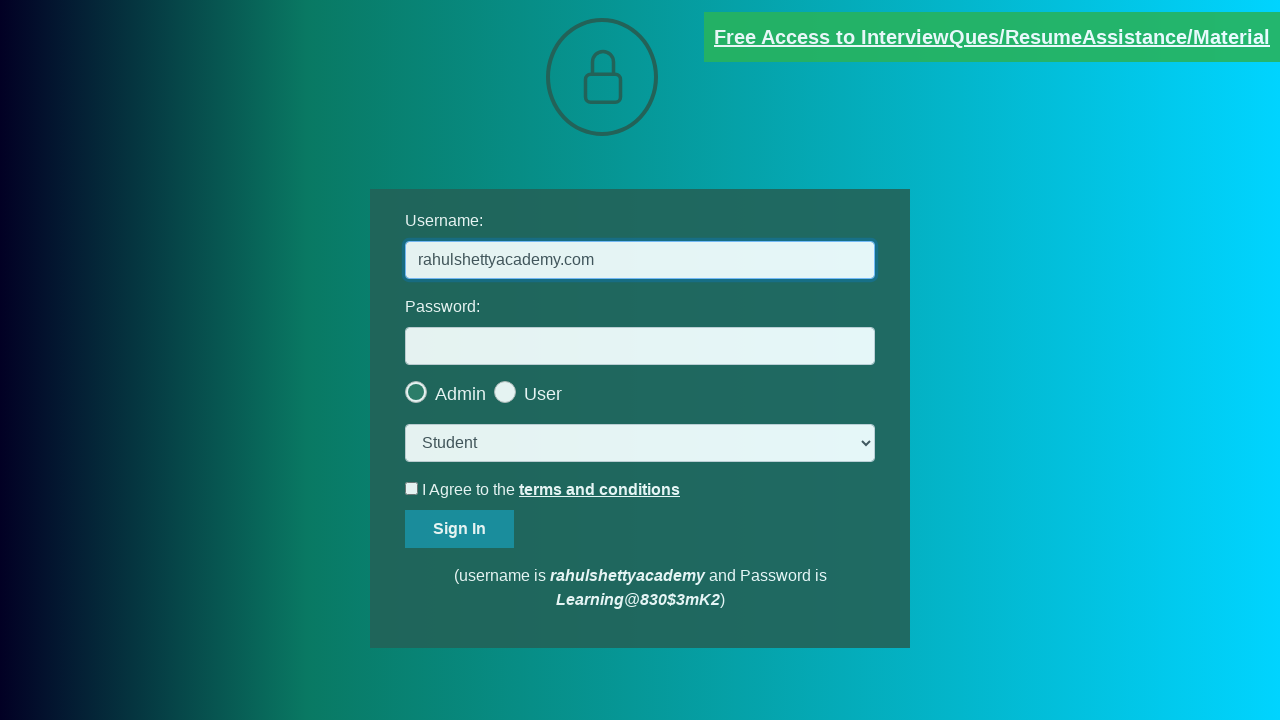